Tests navigation through various menu items on the Stockbit website, visiting different sections like investing, tools, academy, about, blog, and help pages

Starting URL: https://stockbit.com/

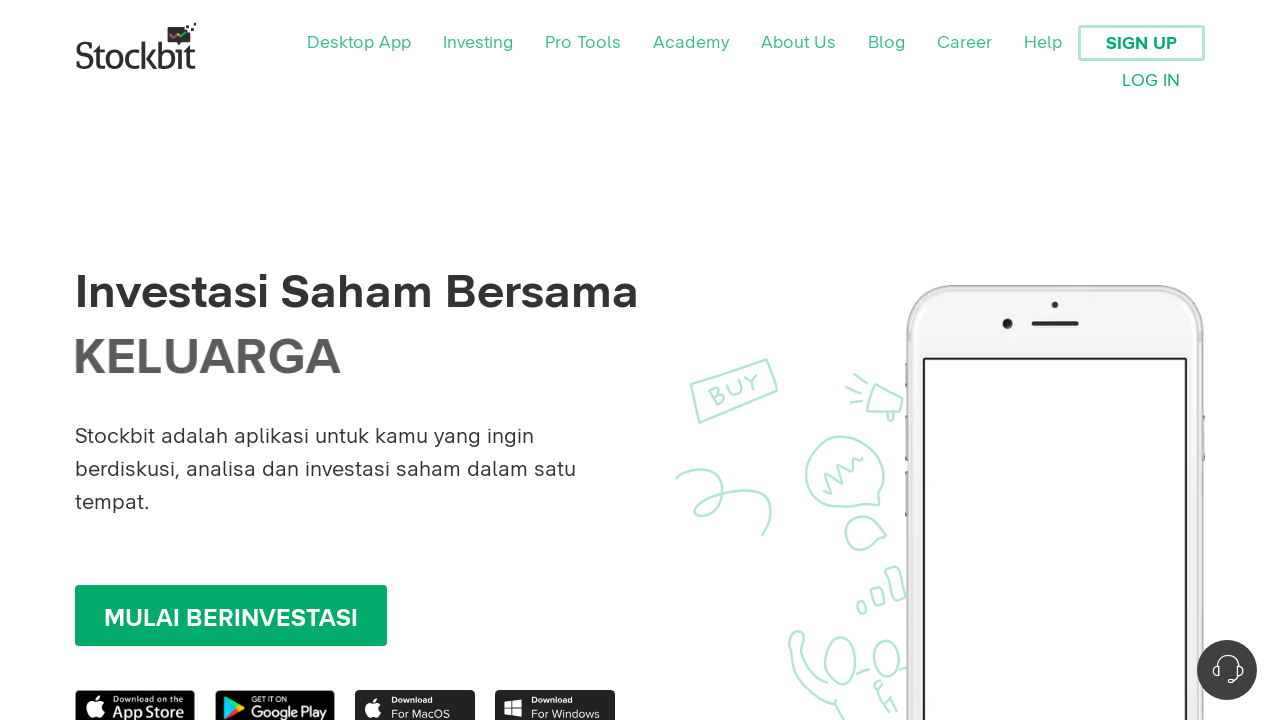

Navigated to Investing page
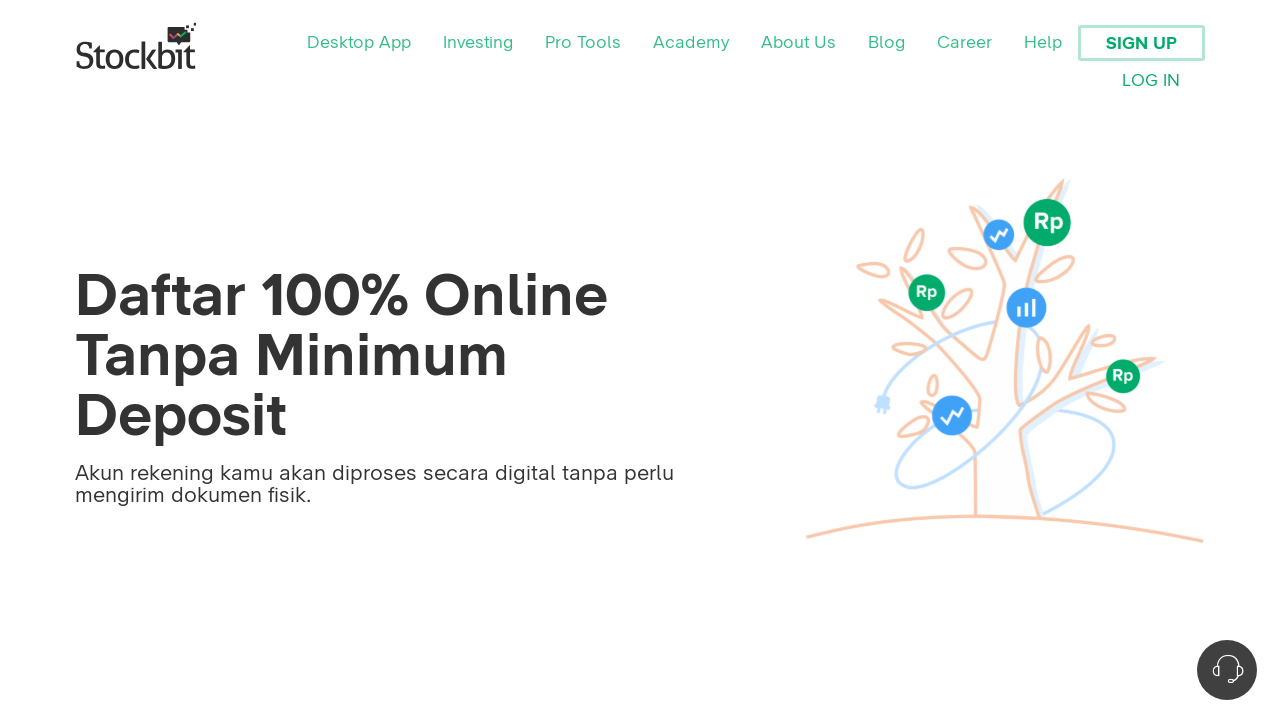

Navigated to Pro Tools page
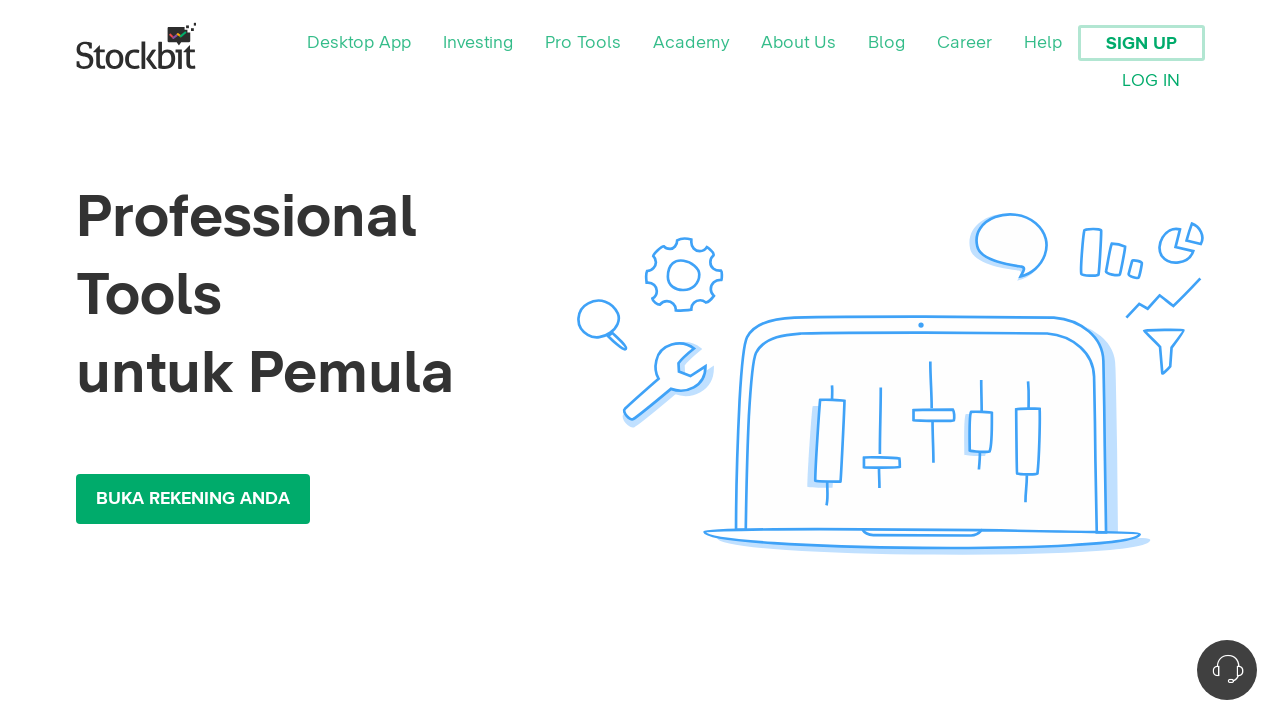

Navigated to Academy page
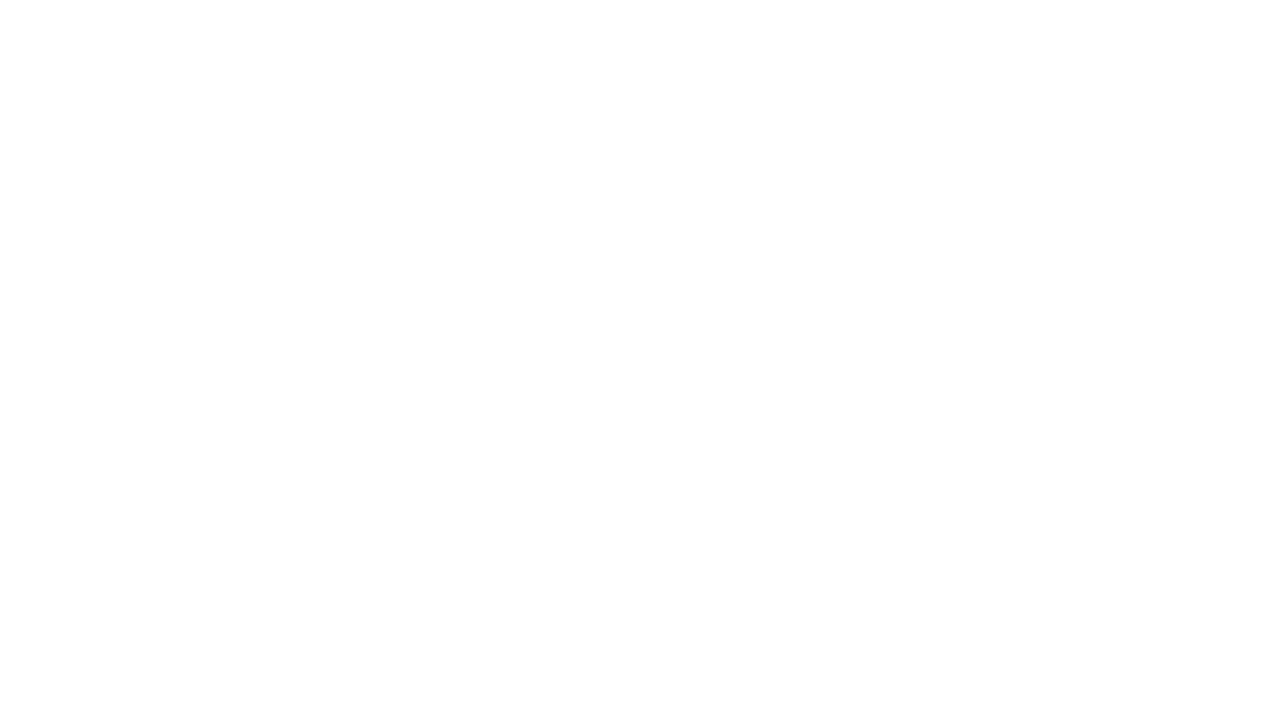

Navigated to About Us page
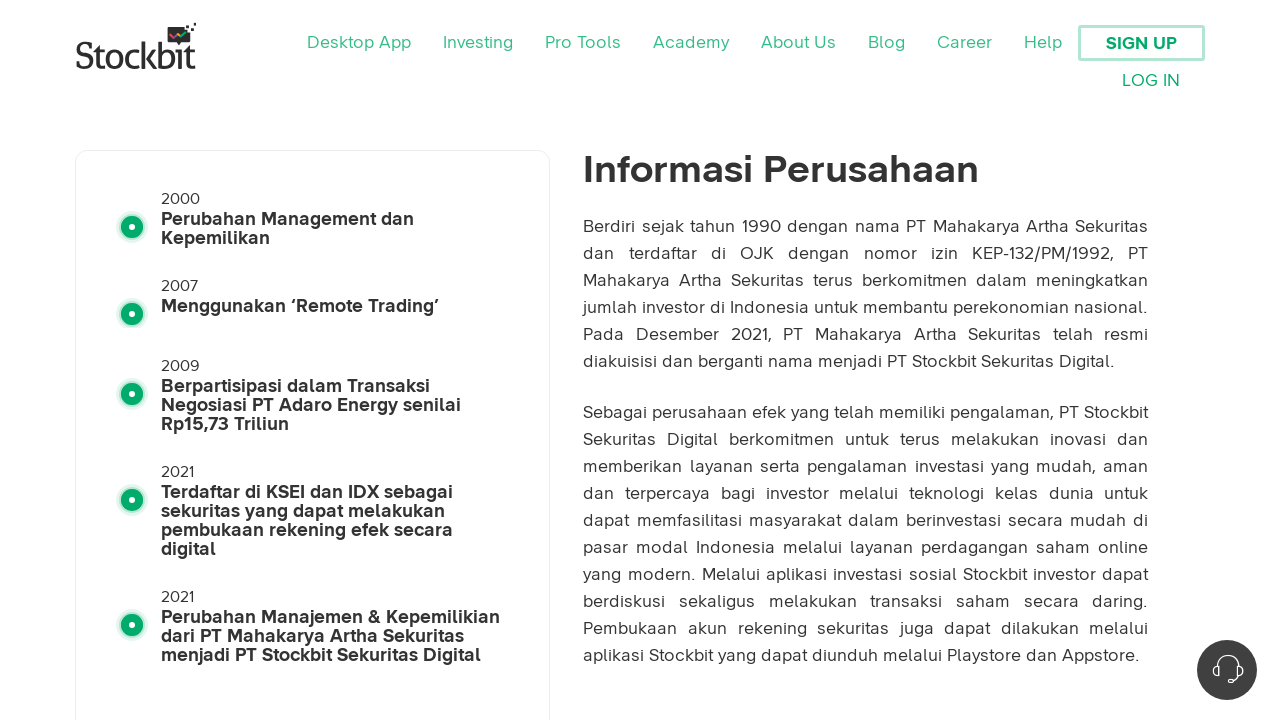

Navigated to Blog page
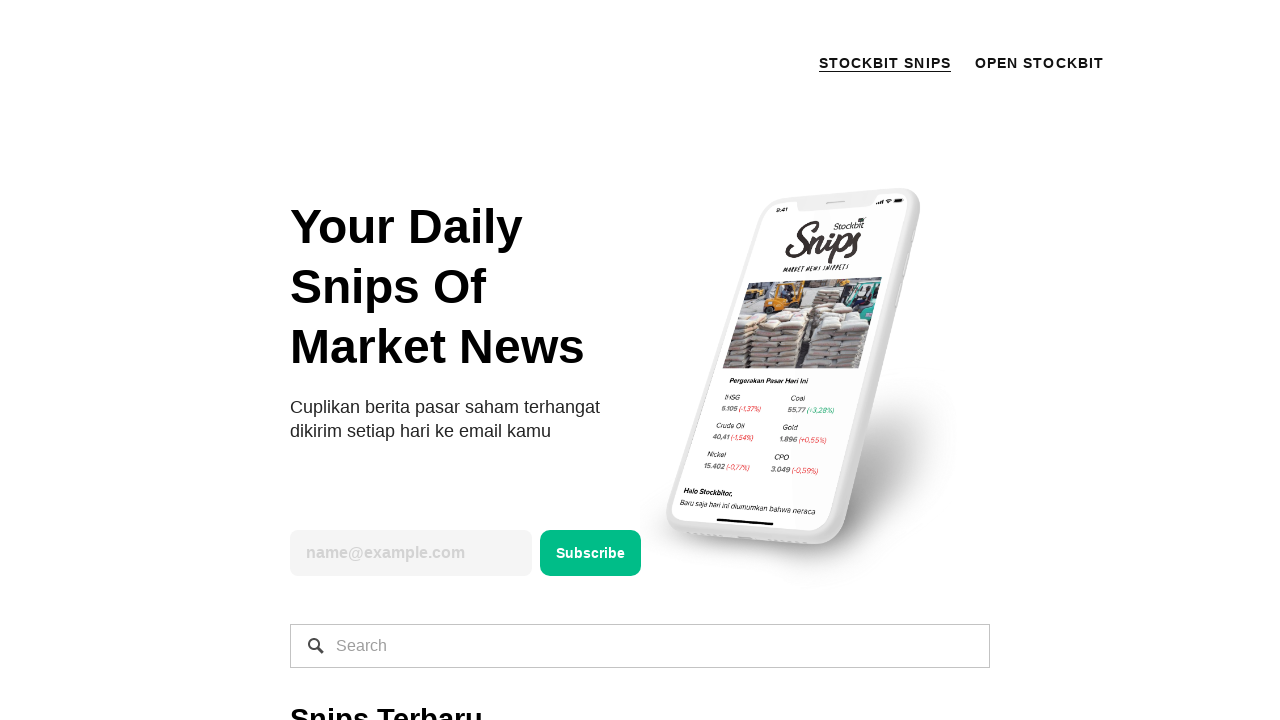

Navigated to Help page
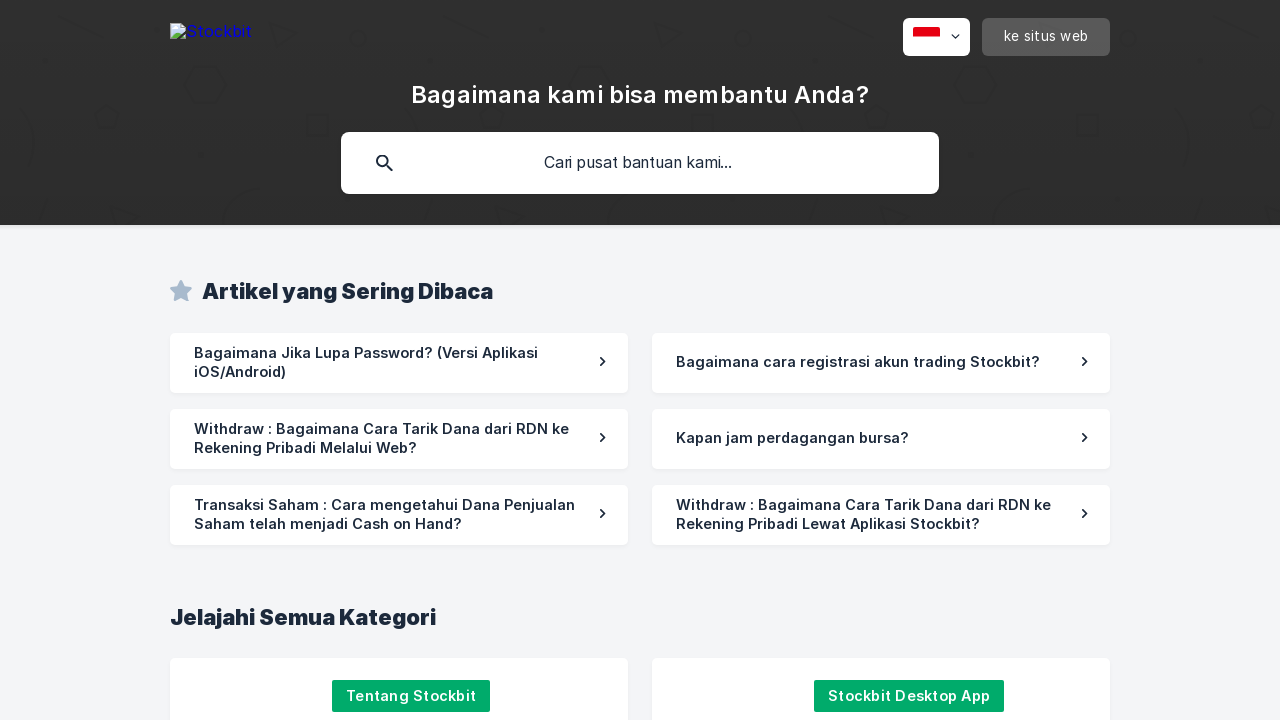

Navigated back to Stockbit homepage
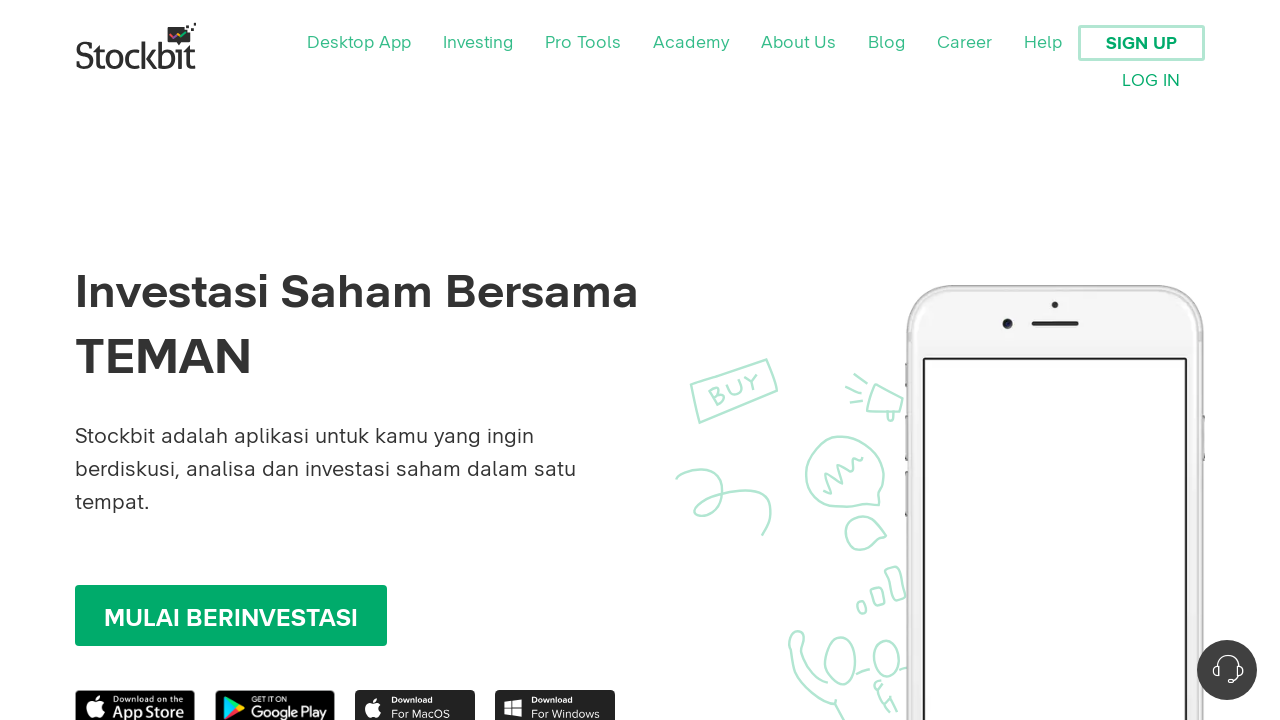

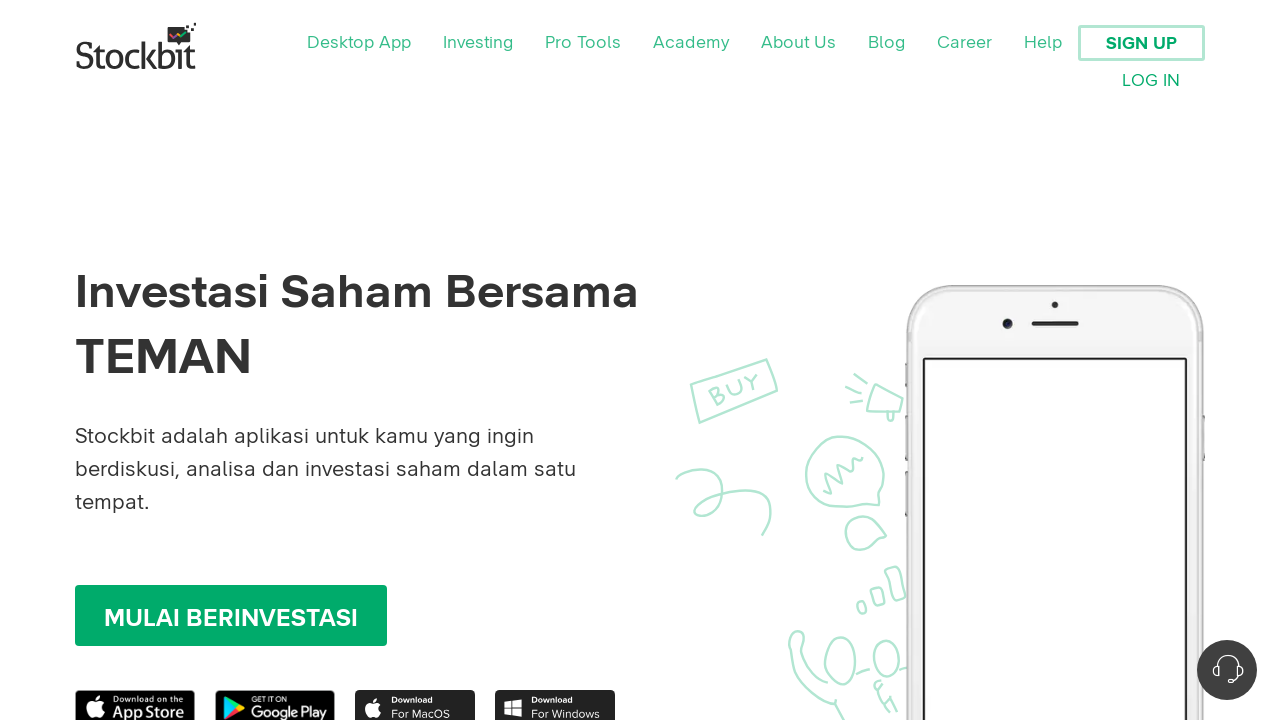